Navigates to a practice page with a web table, finds a specific player entry, clicks a checkbox to the left of it, and interacts with table data to the right of the player.

Starting URL: https://selectorshub.com/xpath-practice-page/

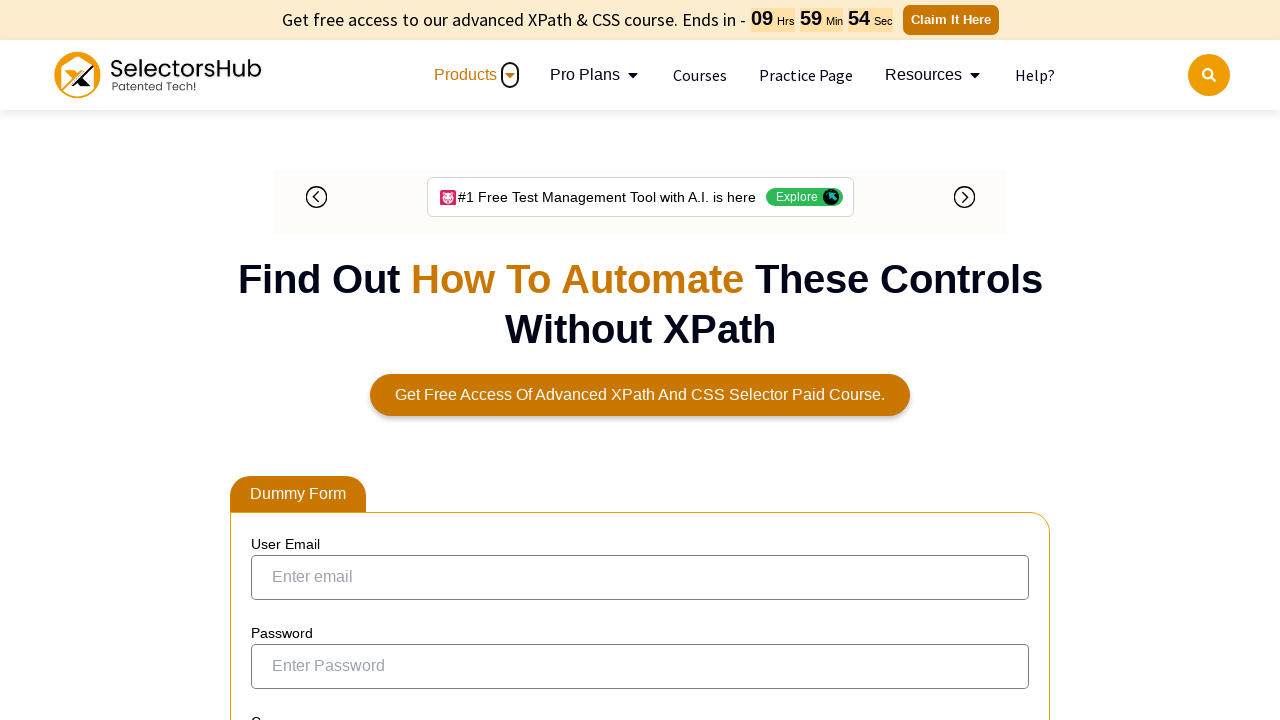

Waited for Joe.Root player link to load in table
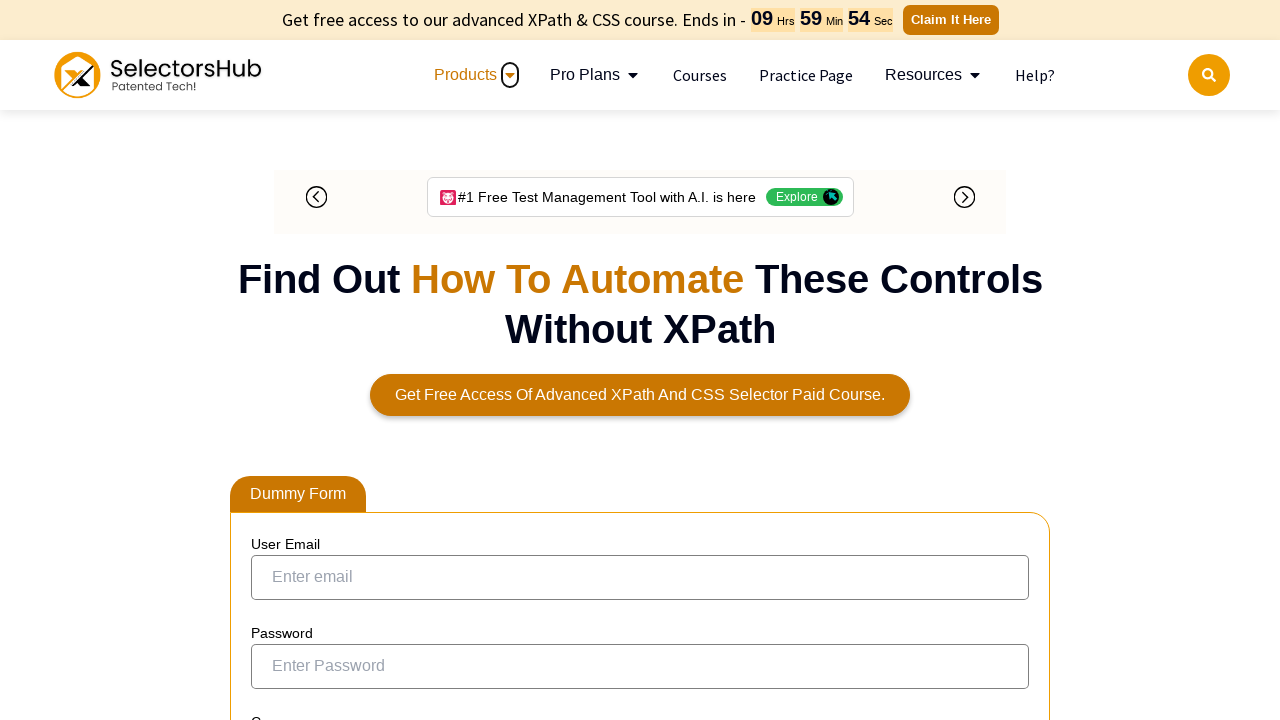

Located Joe.Root player element in table
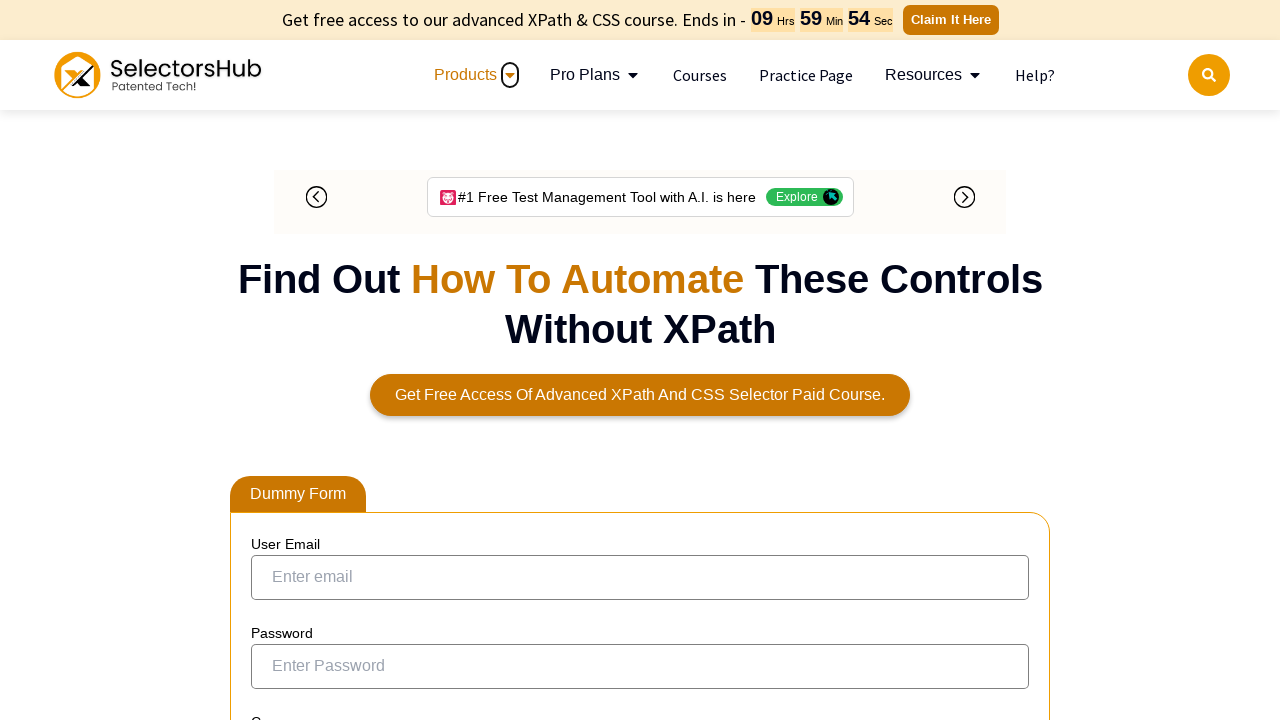

Clicked checkbox to the left of Joe.Root player at (274, 360) on #ohrmList_chkSelectRecord_21
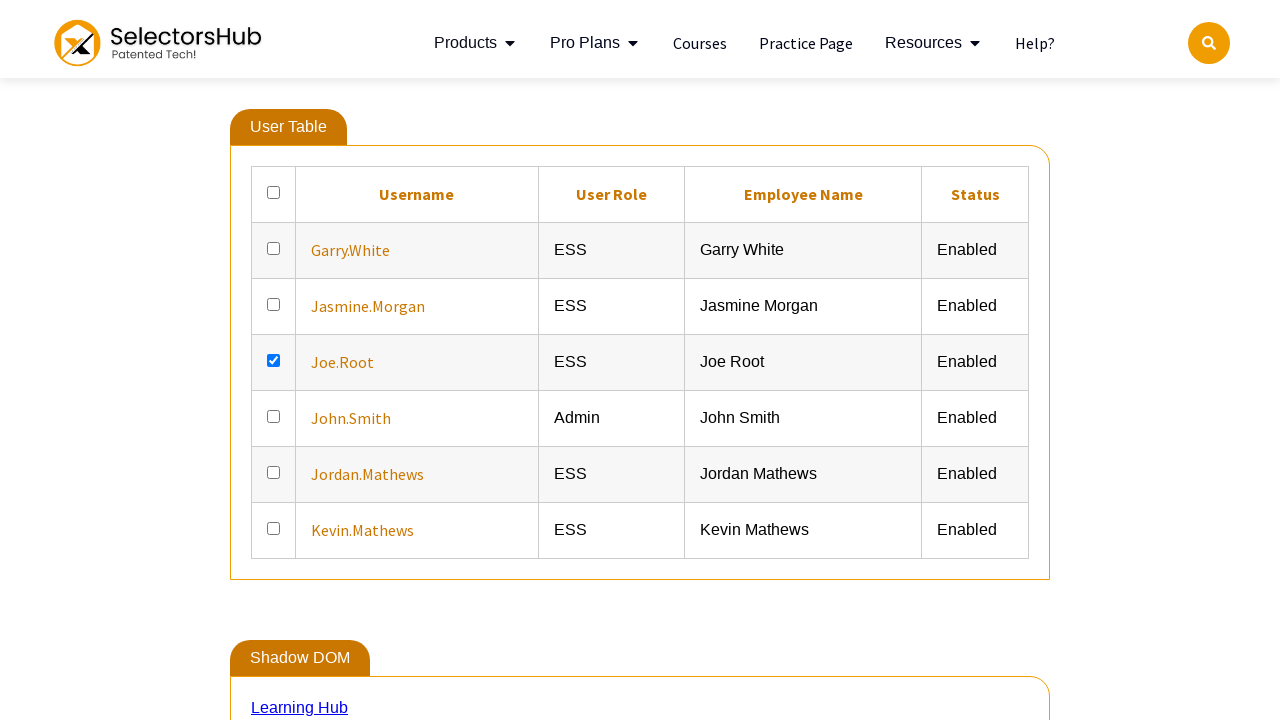

Retrieved all table data cells to the right of Joe.Root
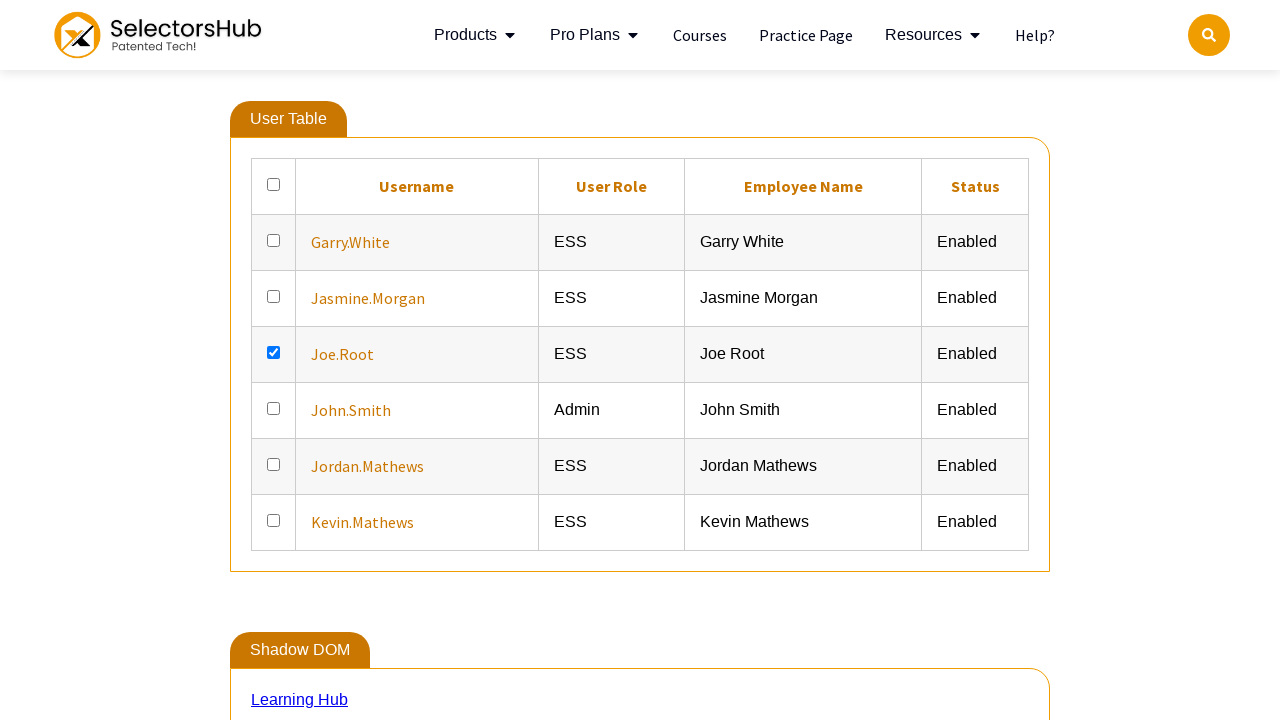

Verified table data cell is visible
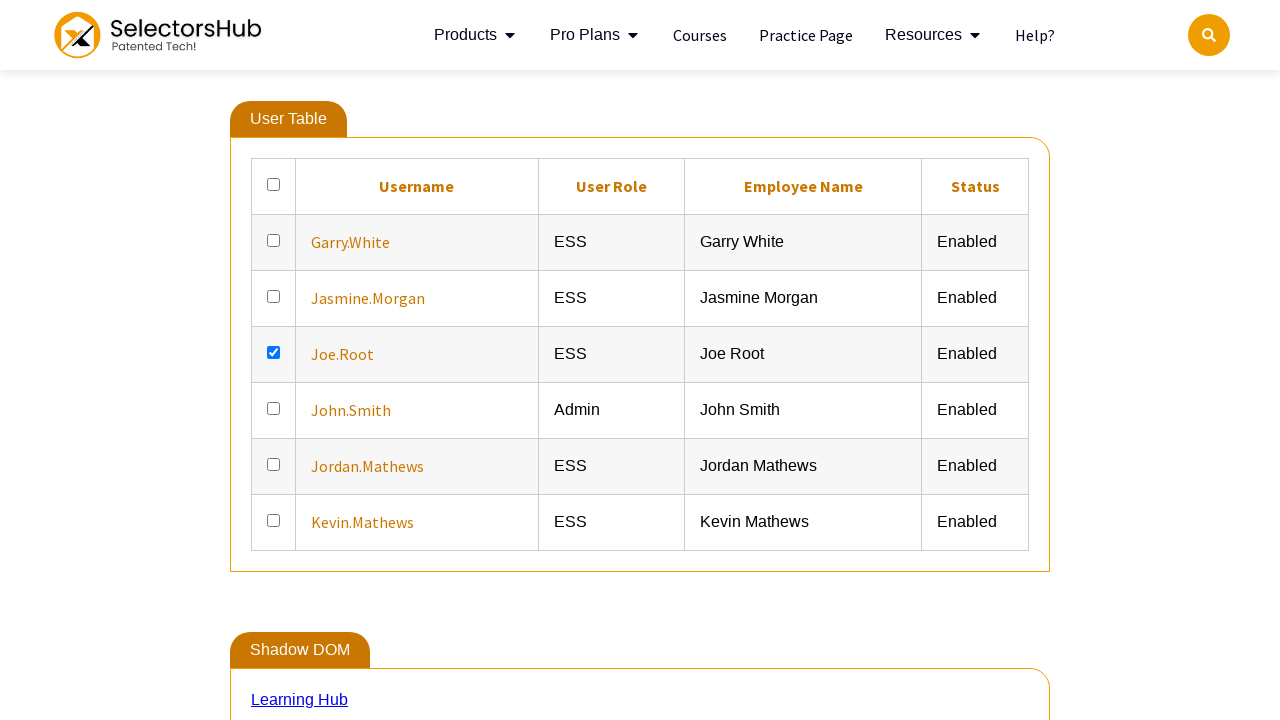

Verified table data cell is visible
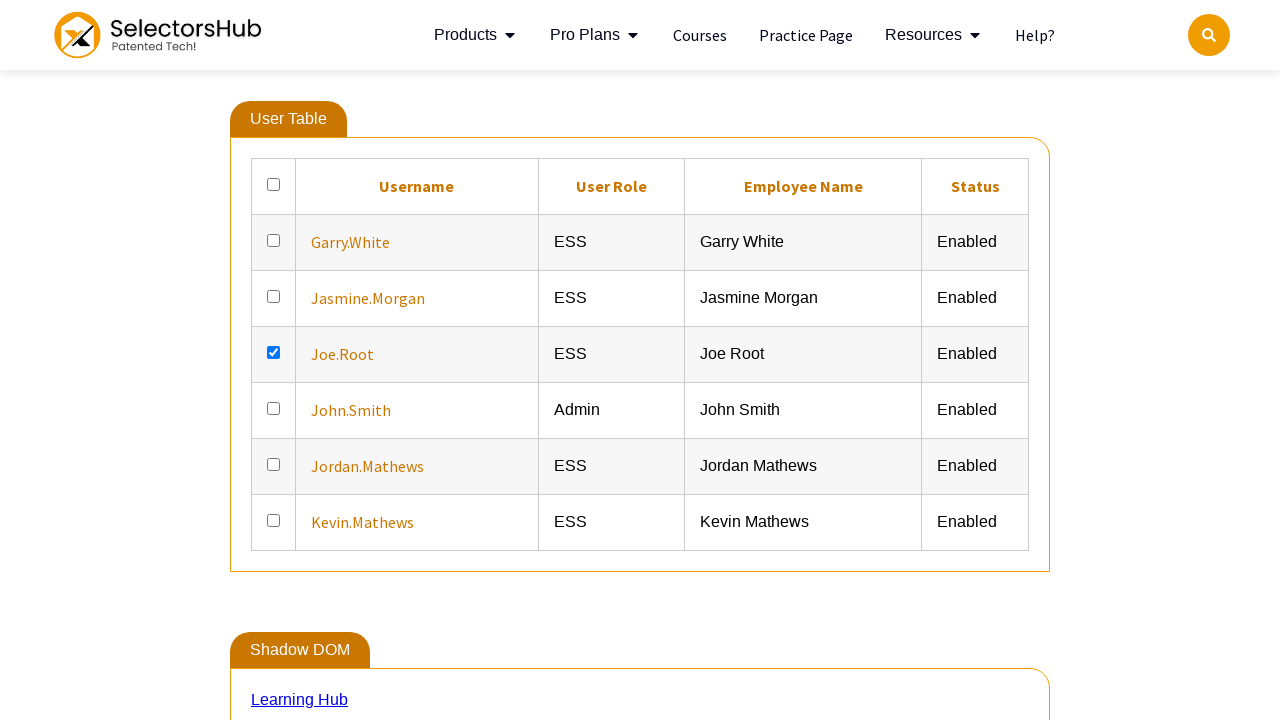

Verified table data cell is visible
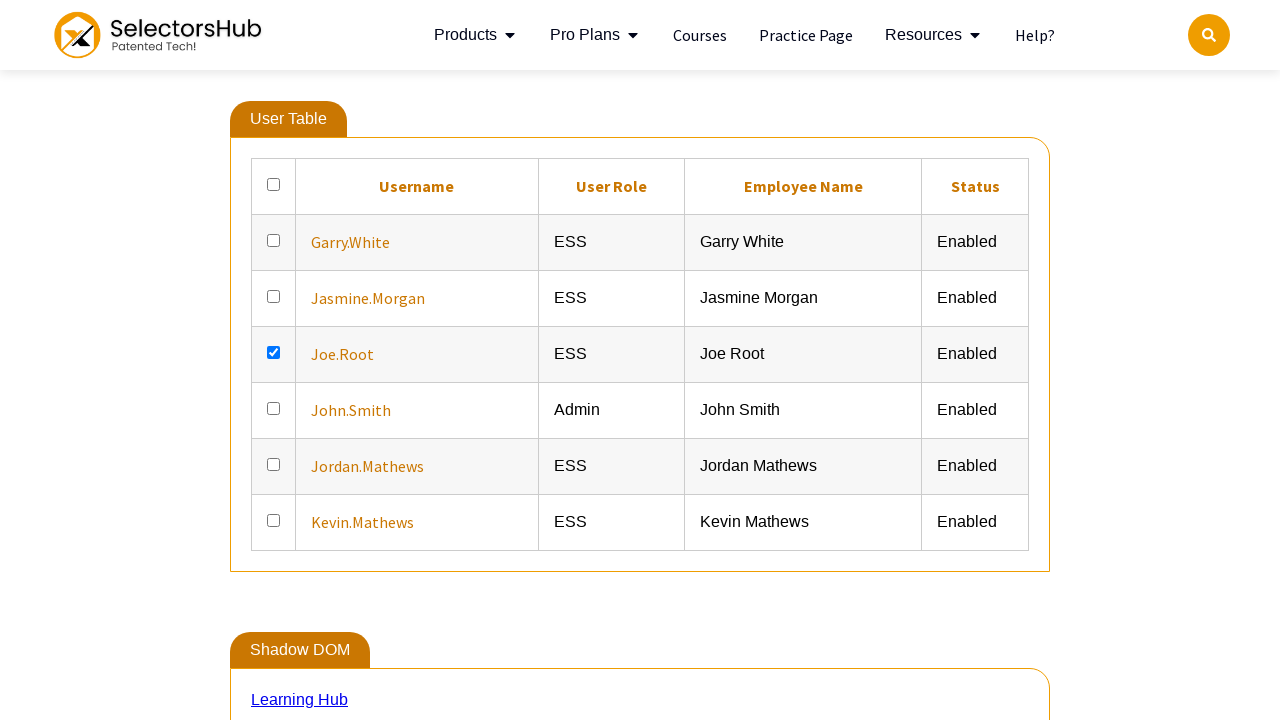

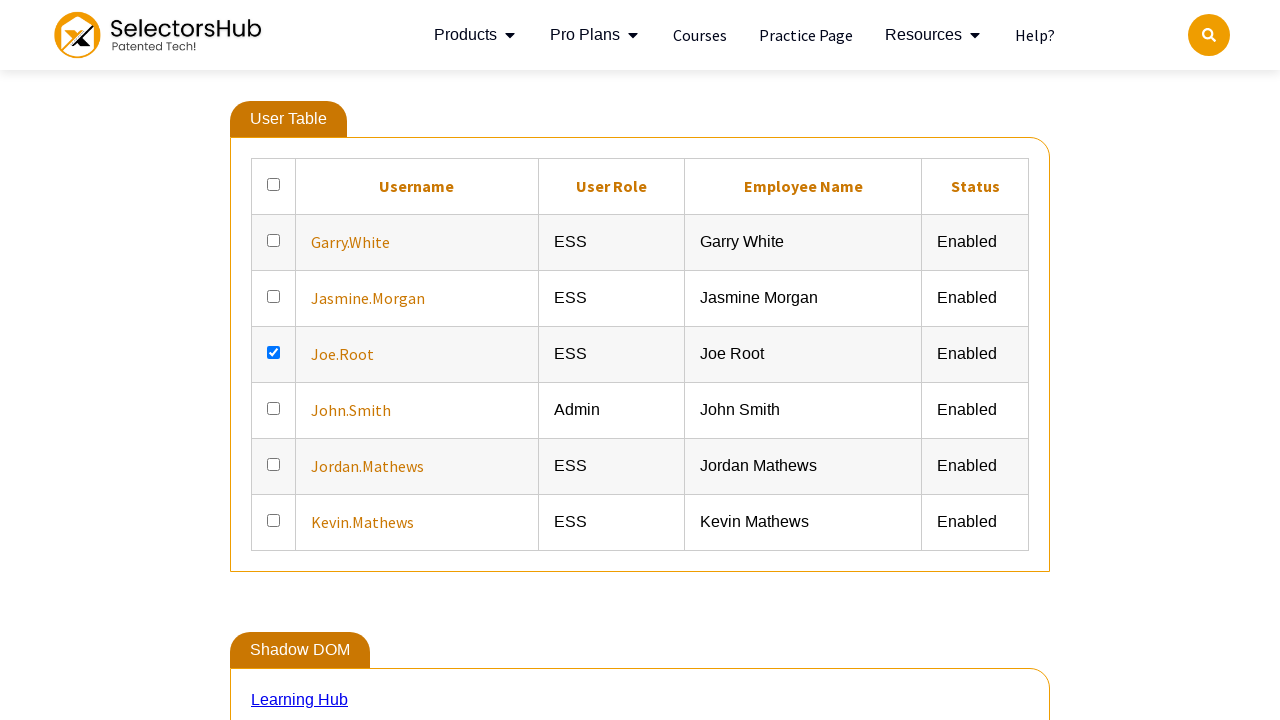